Navigates to walla.co.il Israeli news website to verify page loads

Starting URL: https://www.walla.co.il

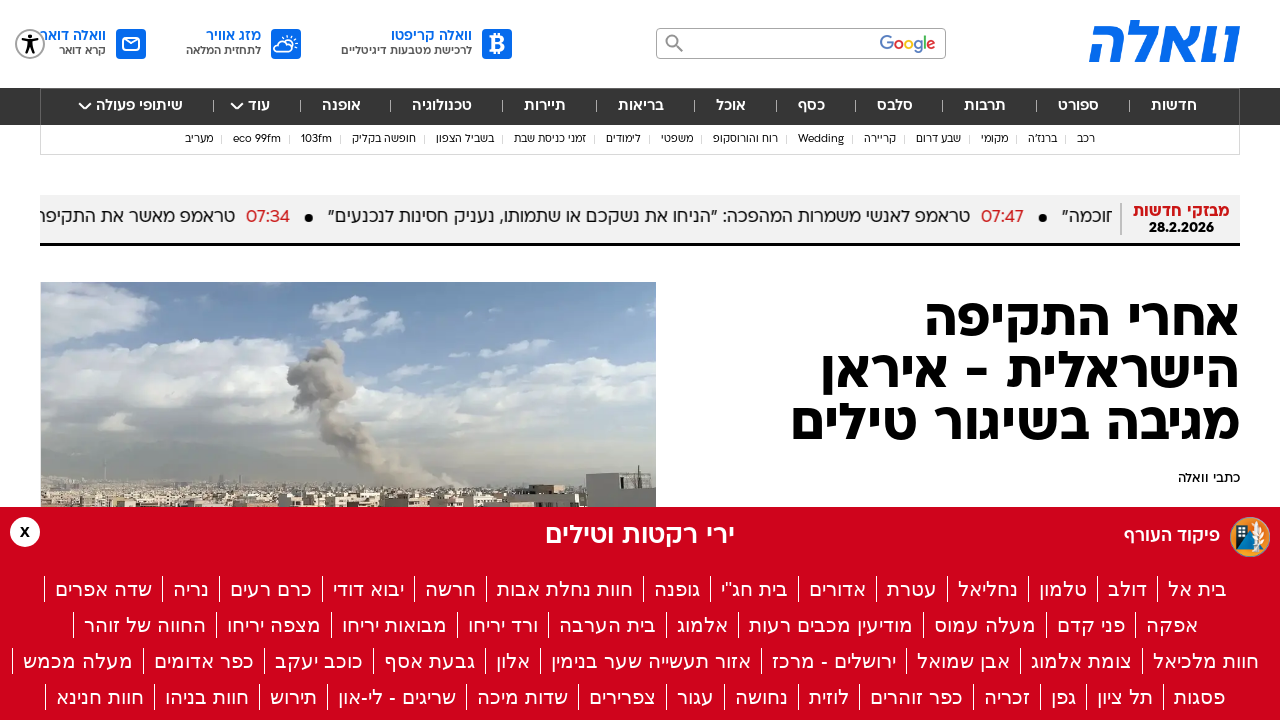

Waited for walla.co.il page to load (domcontentloaded state)
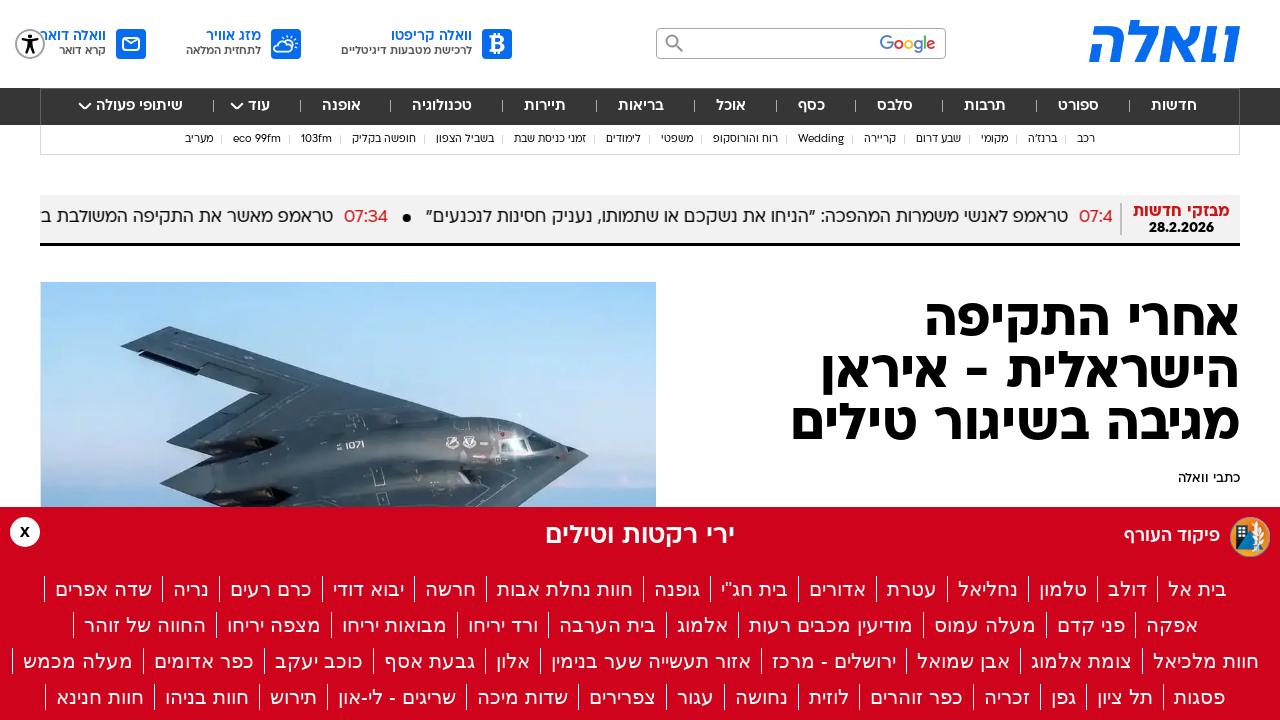

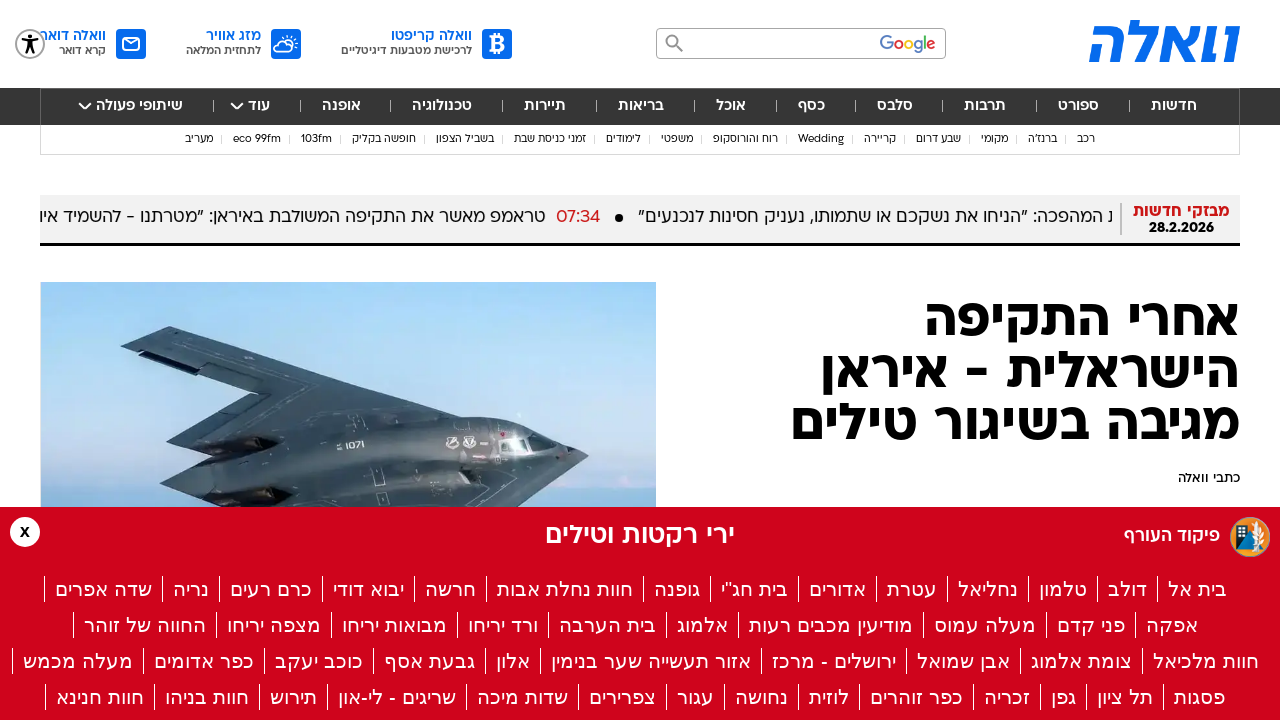